Tests navigation to the A/B Testing page by clicking on the A/B Testing link from the main page

Starting URL: https://the-internet.herokuapp.com/

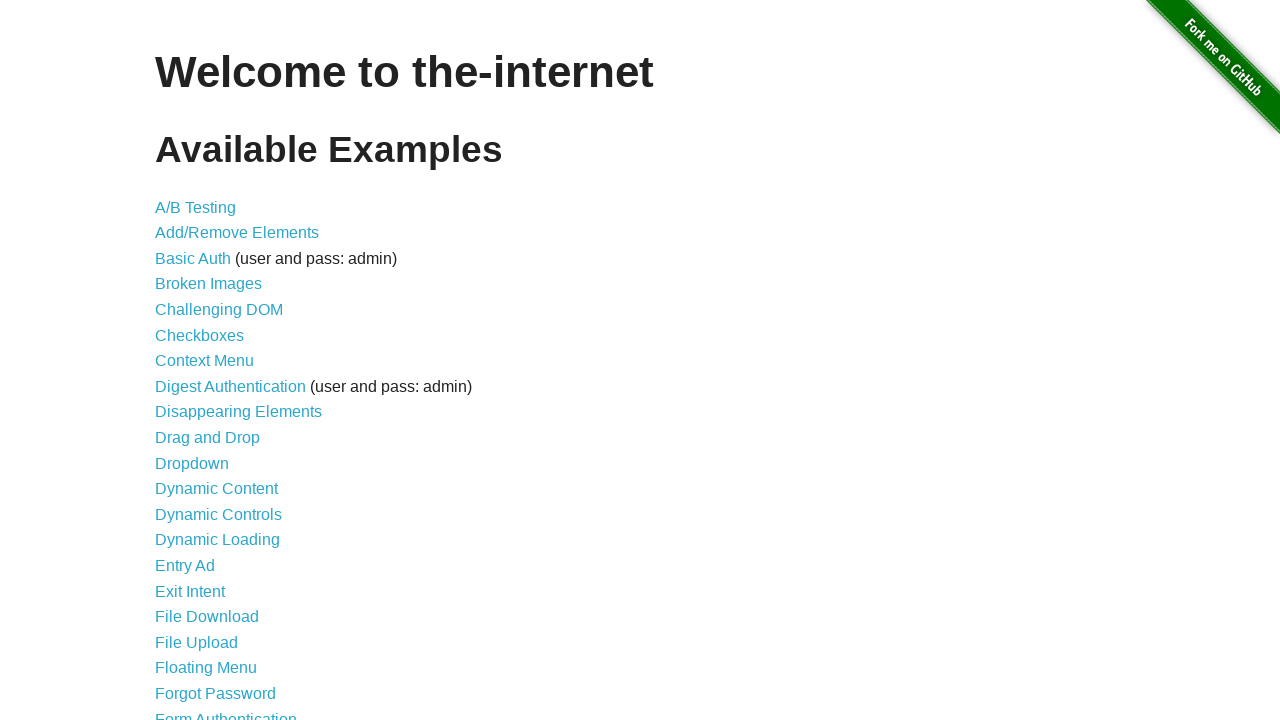

Clicked on A/B Testing link from main page at (196, 207) on xpath=//a[text()='A/B Testing']
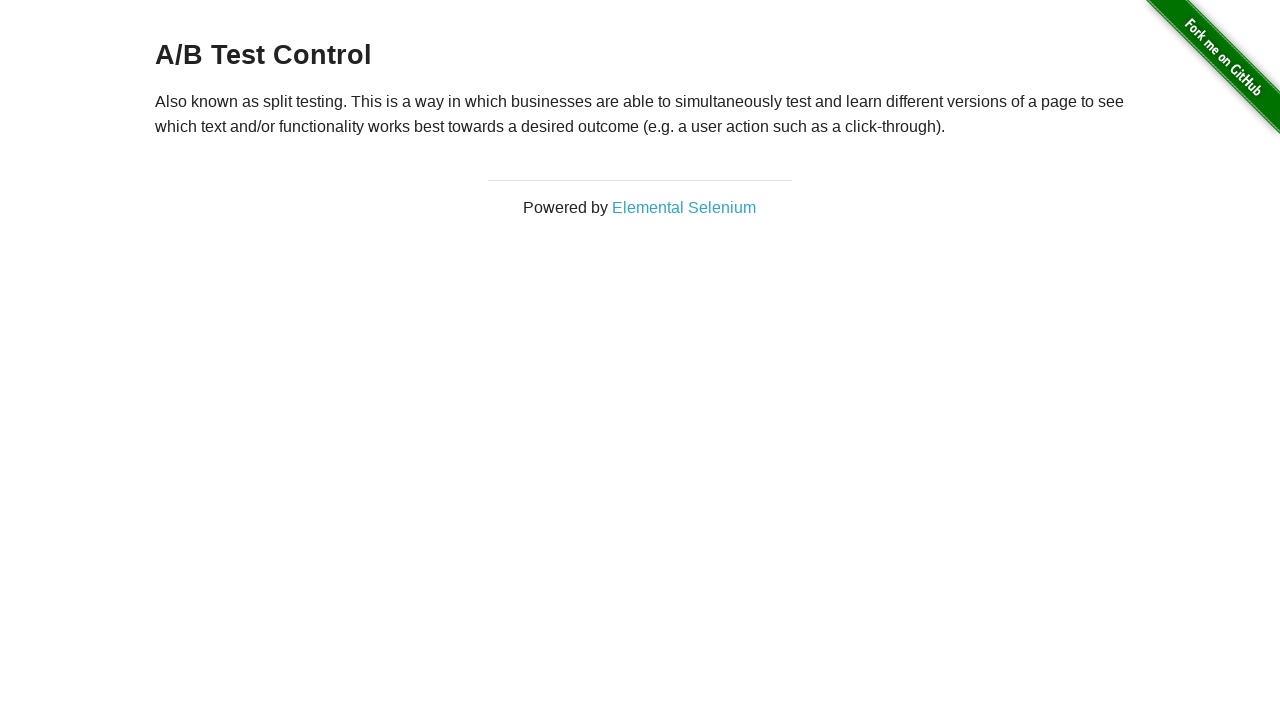

A/B Testing page loaded successfully
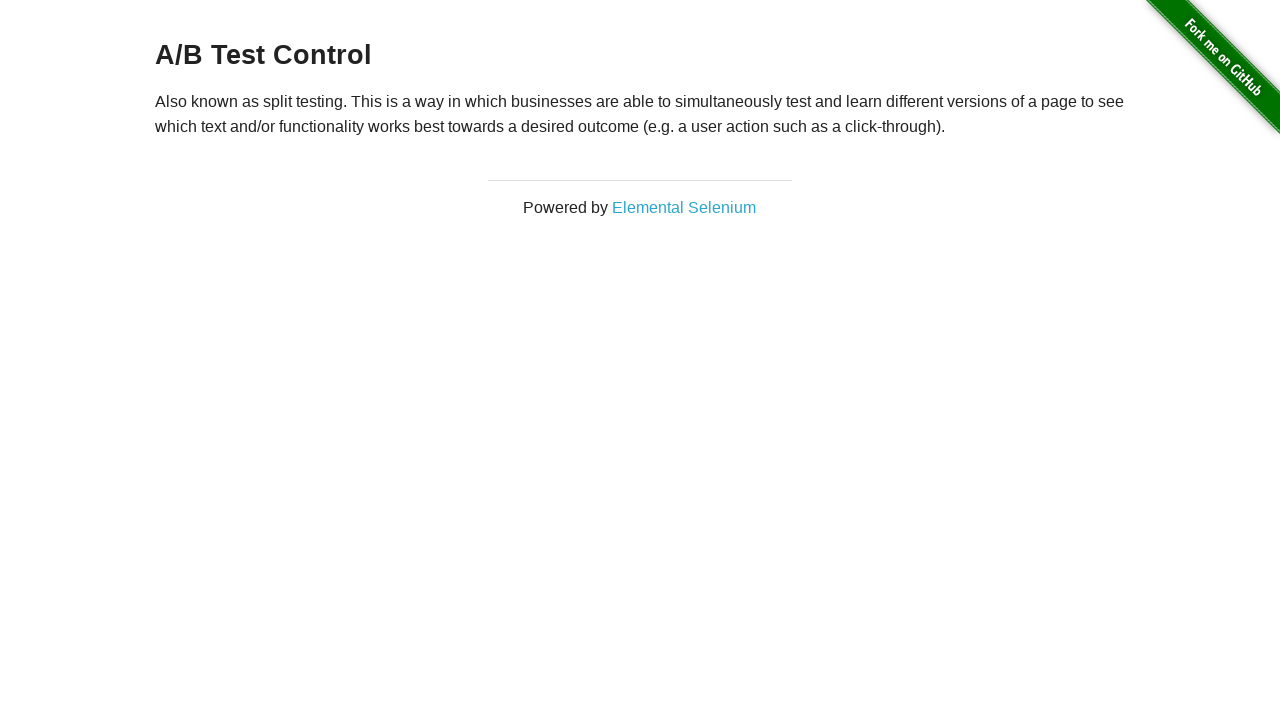

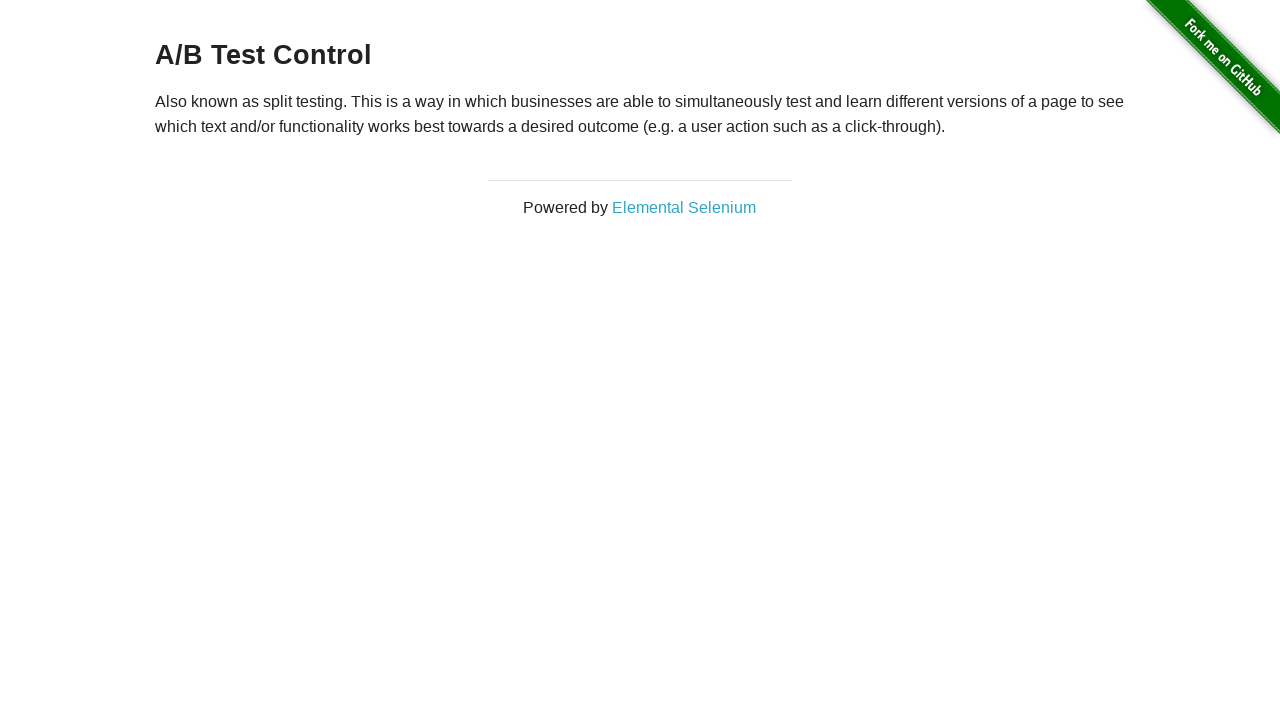